Verifies table content on TablePress demo page including headers and data

Starting URL: https://tablepress.org/demo/

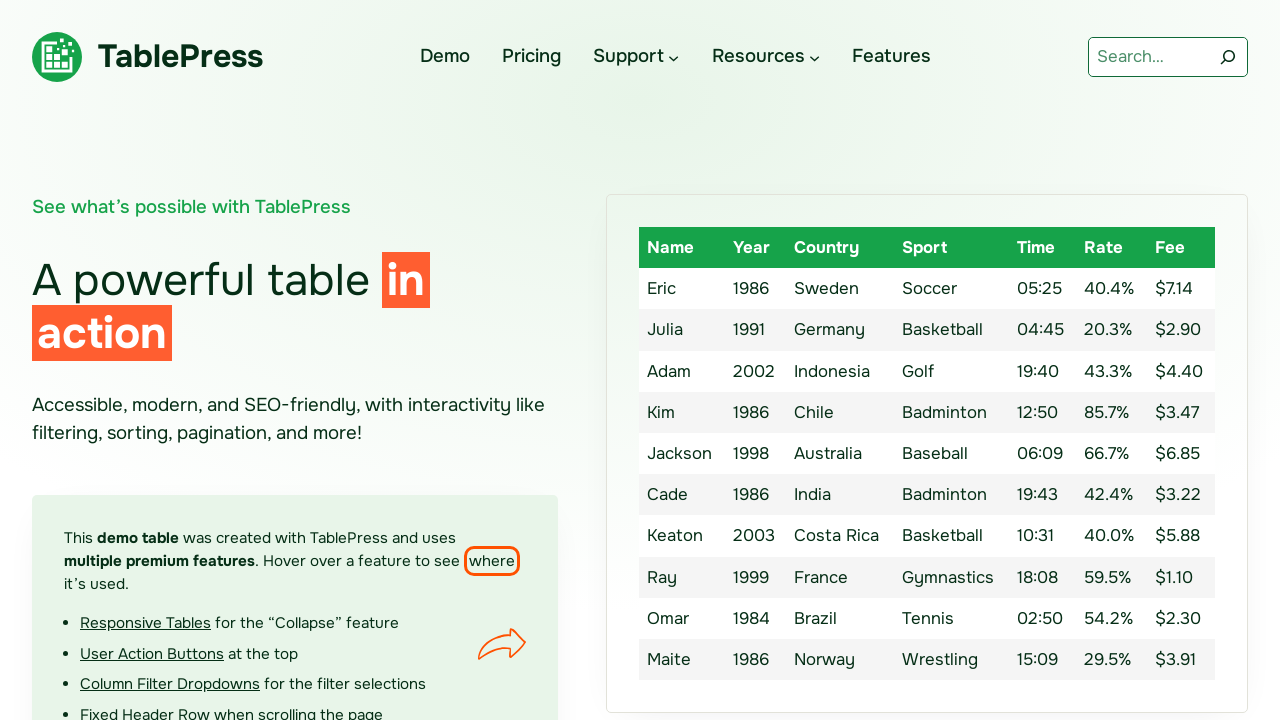

Waited for table to load on TablePress demo page
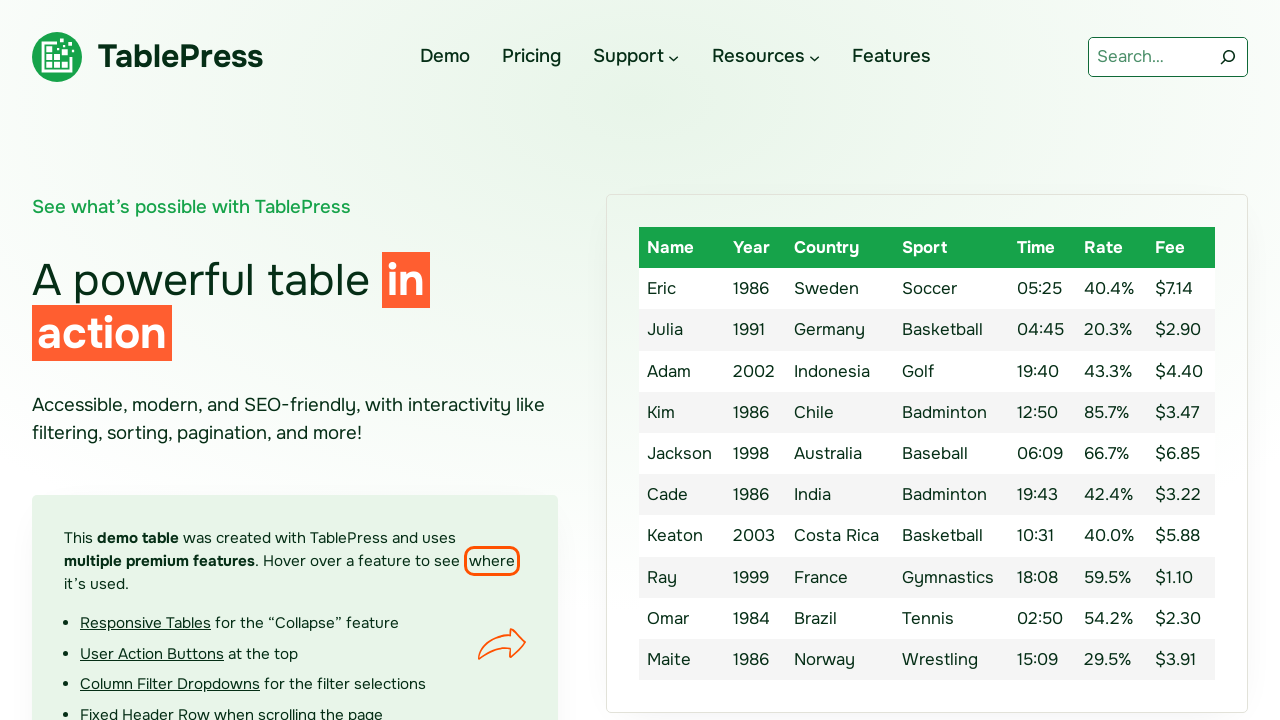

Located table headers
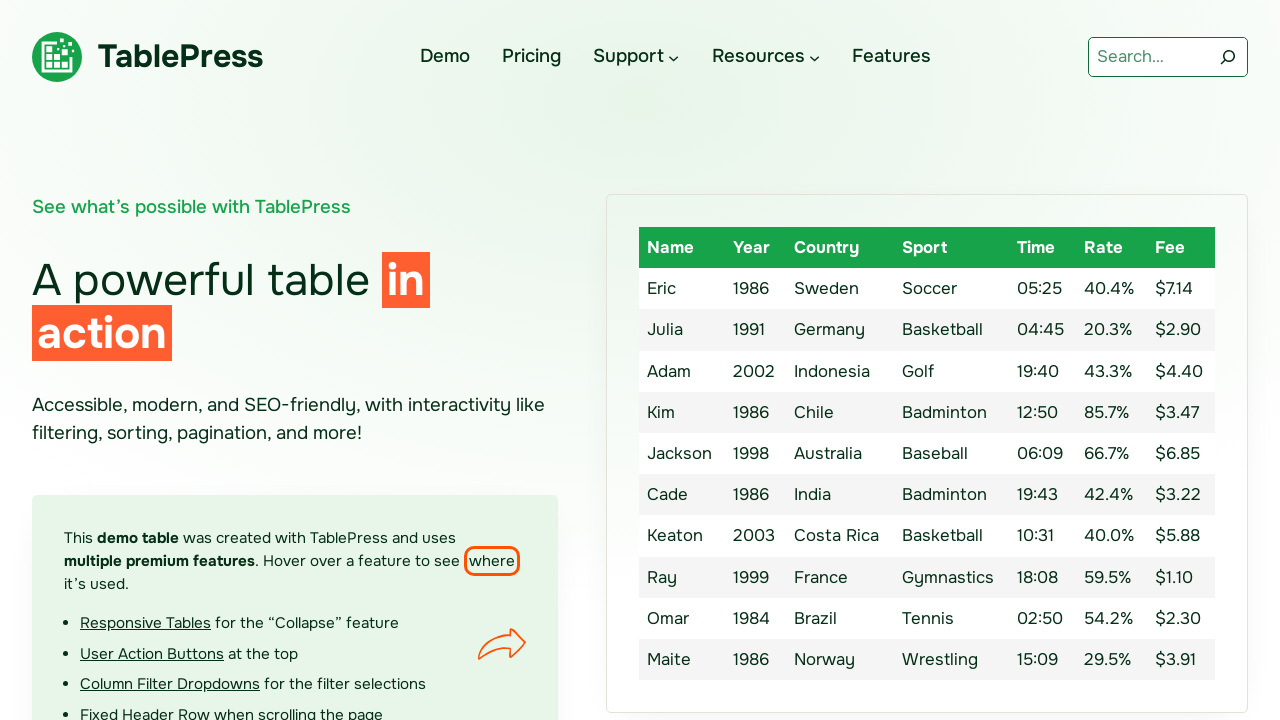

Asserted that table headers exist (count > 0)
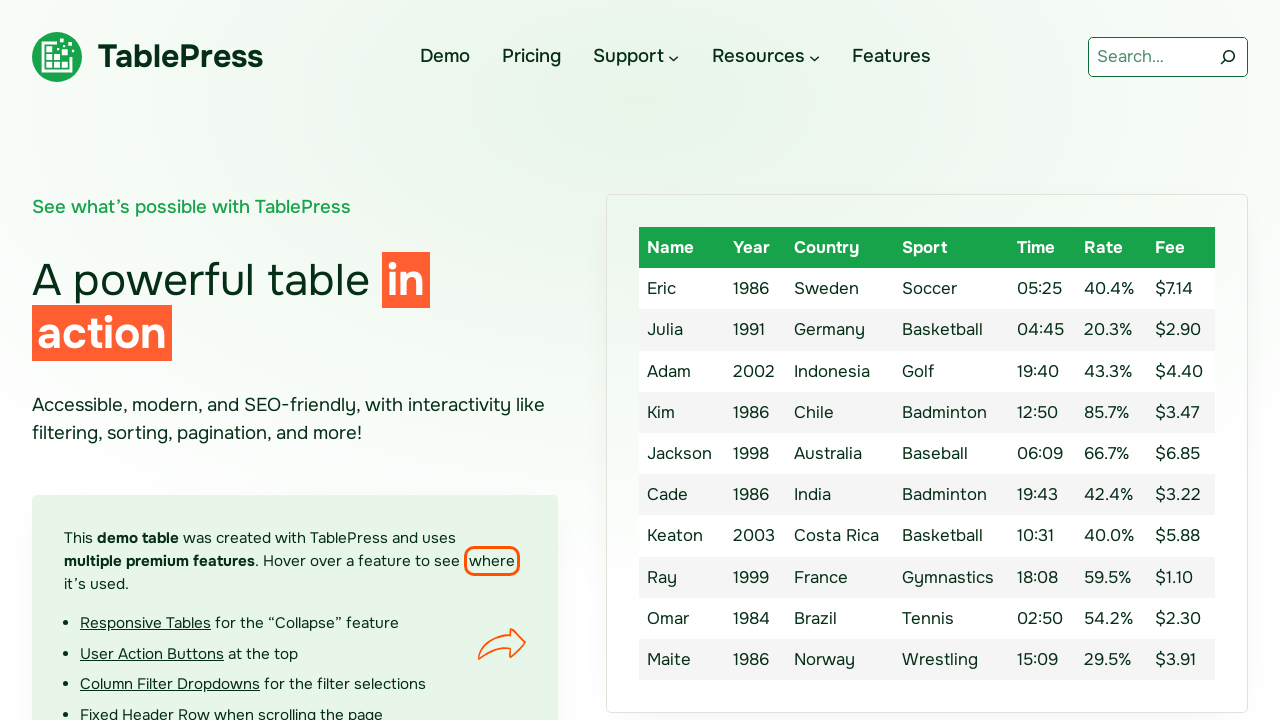

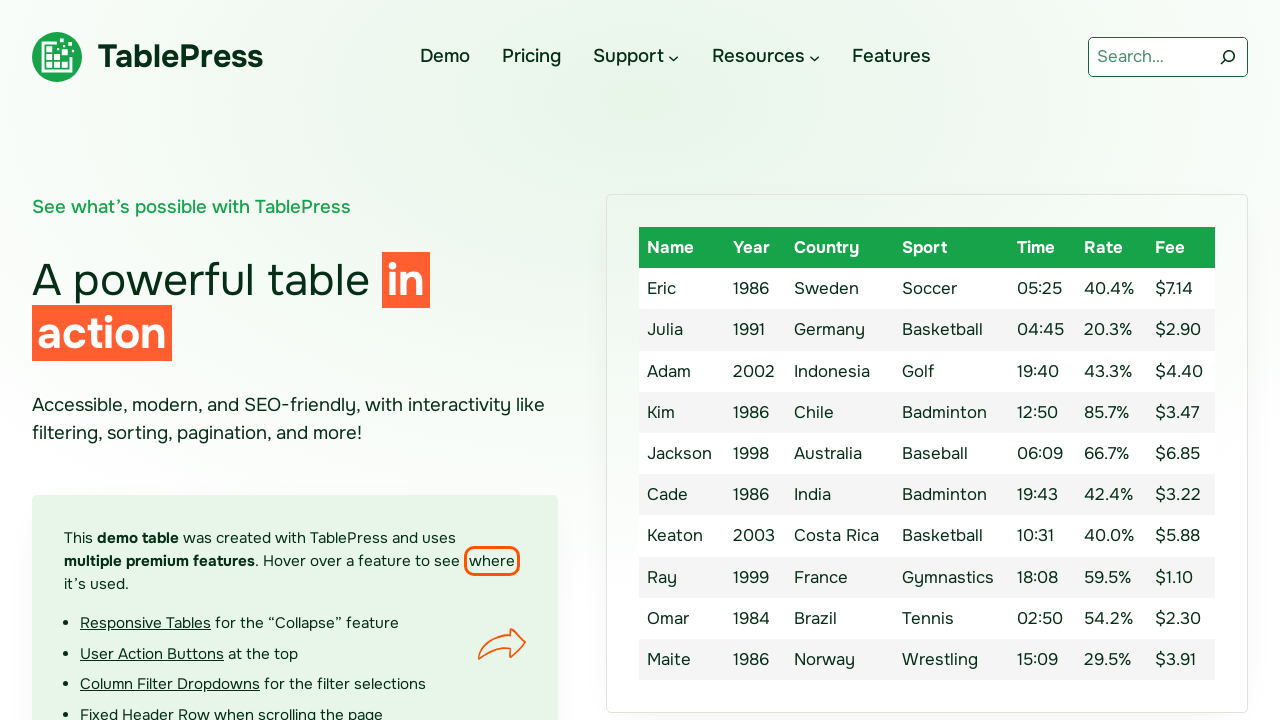